Tests multi-window handling by clicking a button that opens multiple windows, then iterating through all window handles and switching to each window.

Starting URL: https://letcode.in/window

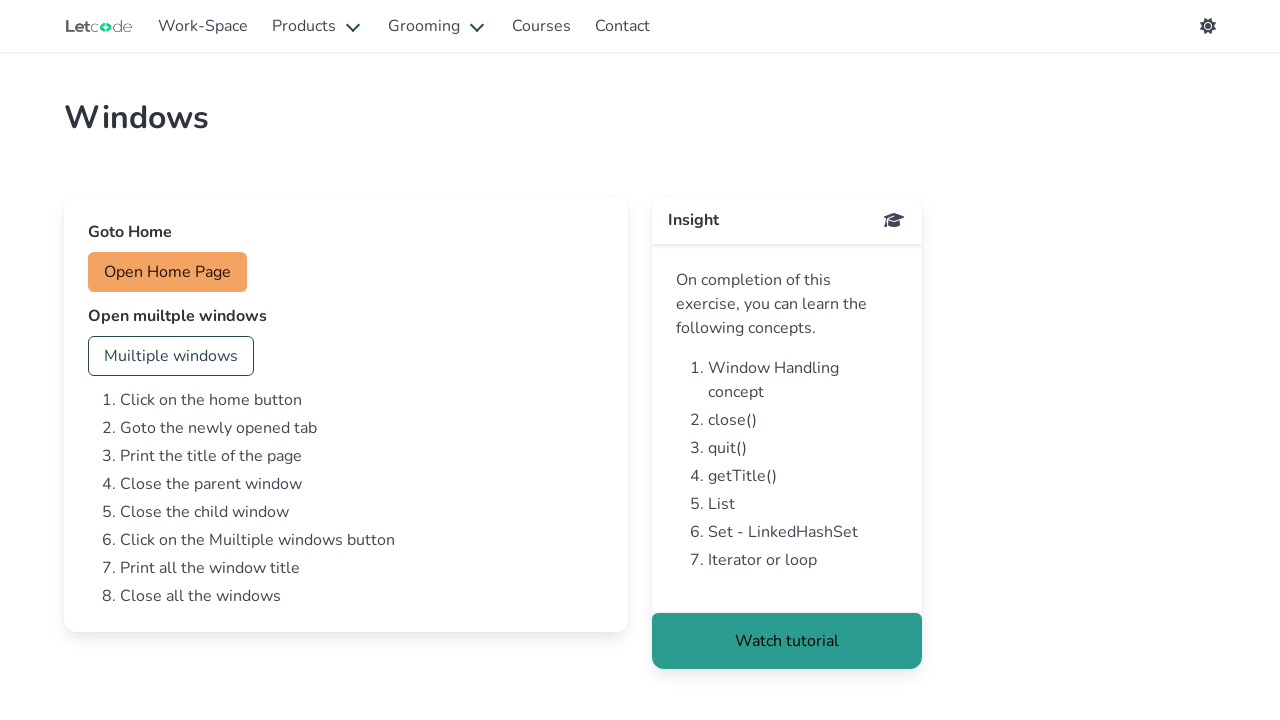

Clicked button to open multiple windows at (171, 356) on #multi
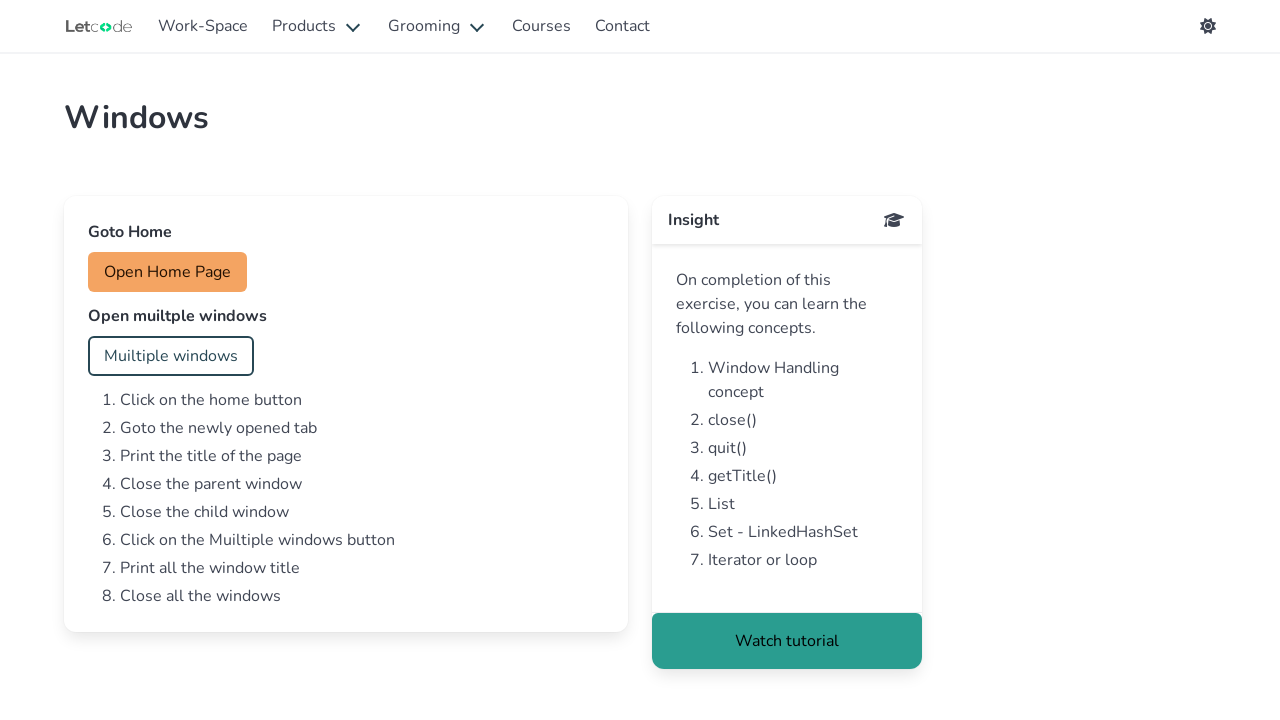

Waited for new windows to open
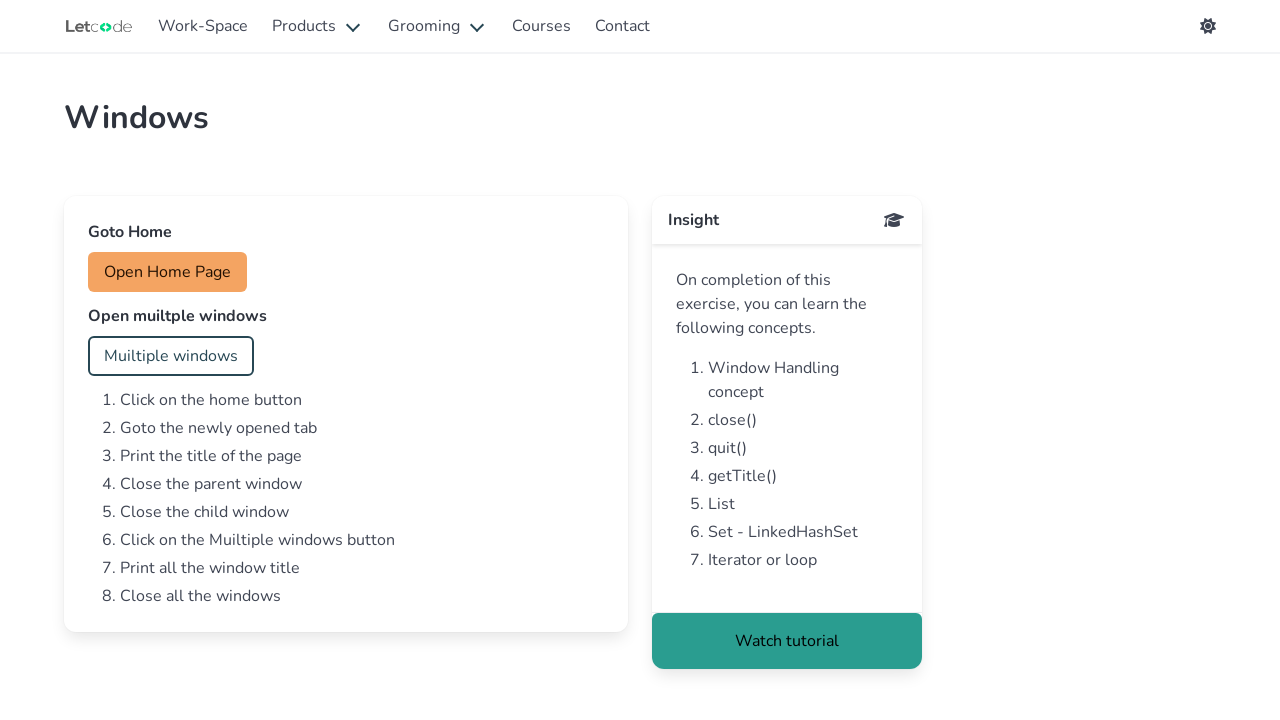

Retrieved all open pages/windows - total count: 3
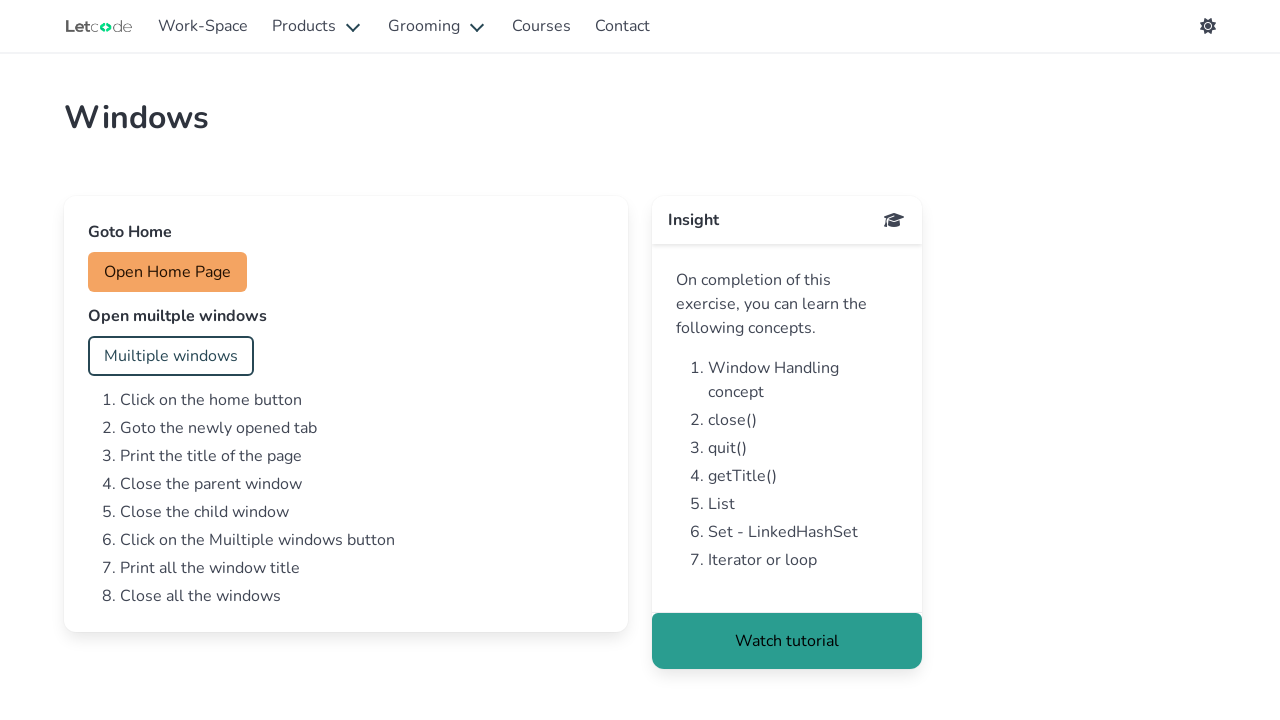

Switched to a new window/page
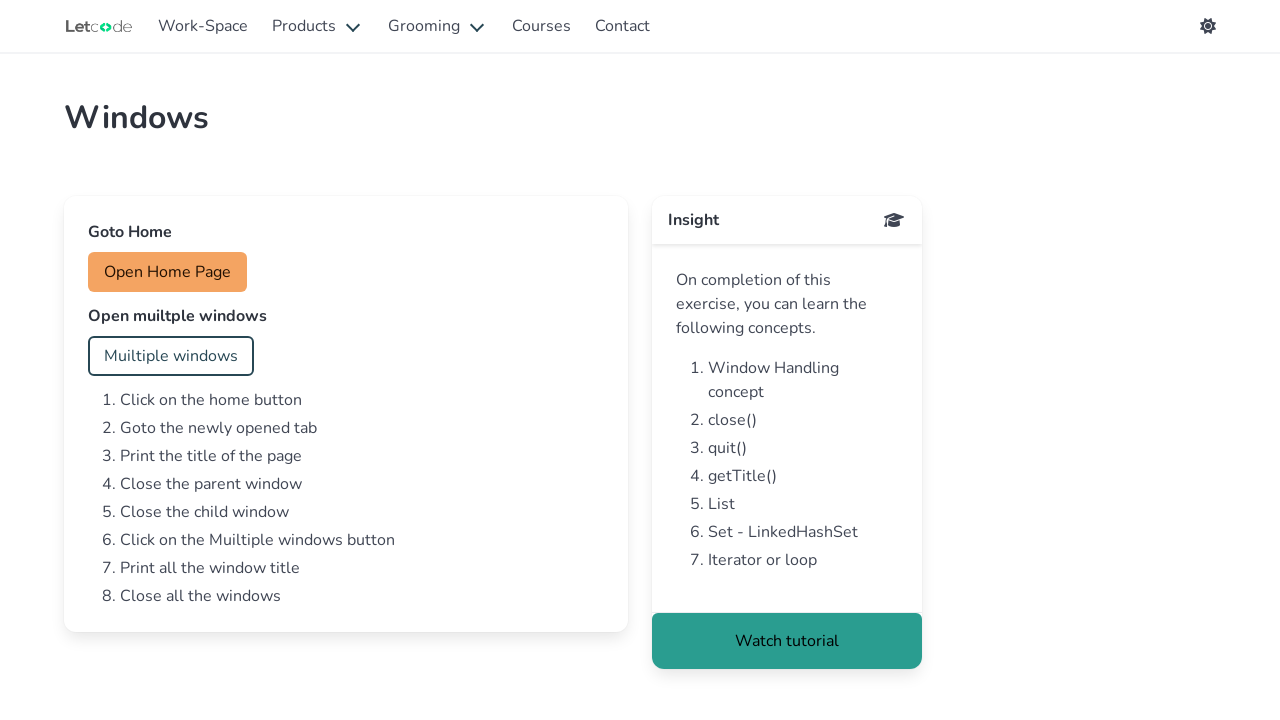

Window page loaded and ready
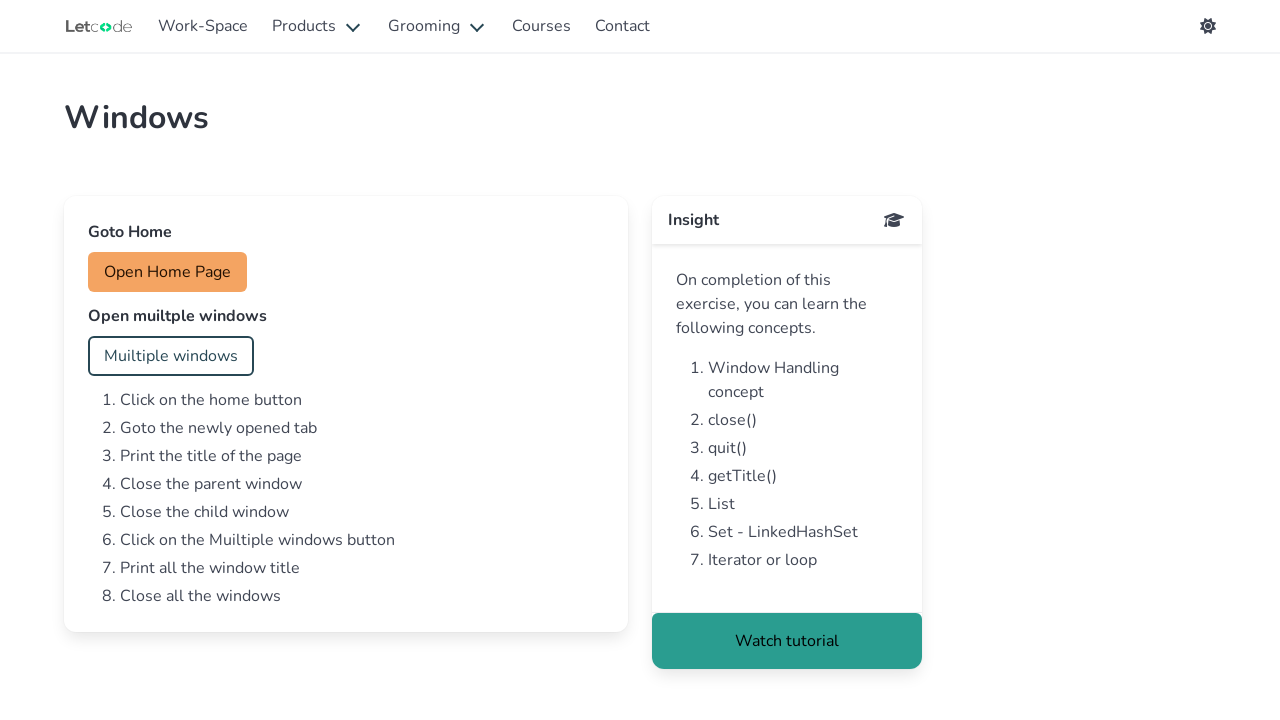

Switched to a new window/page
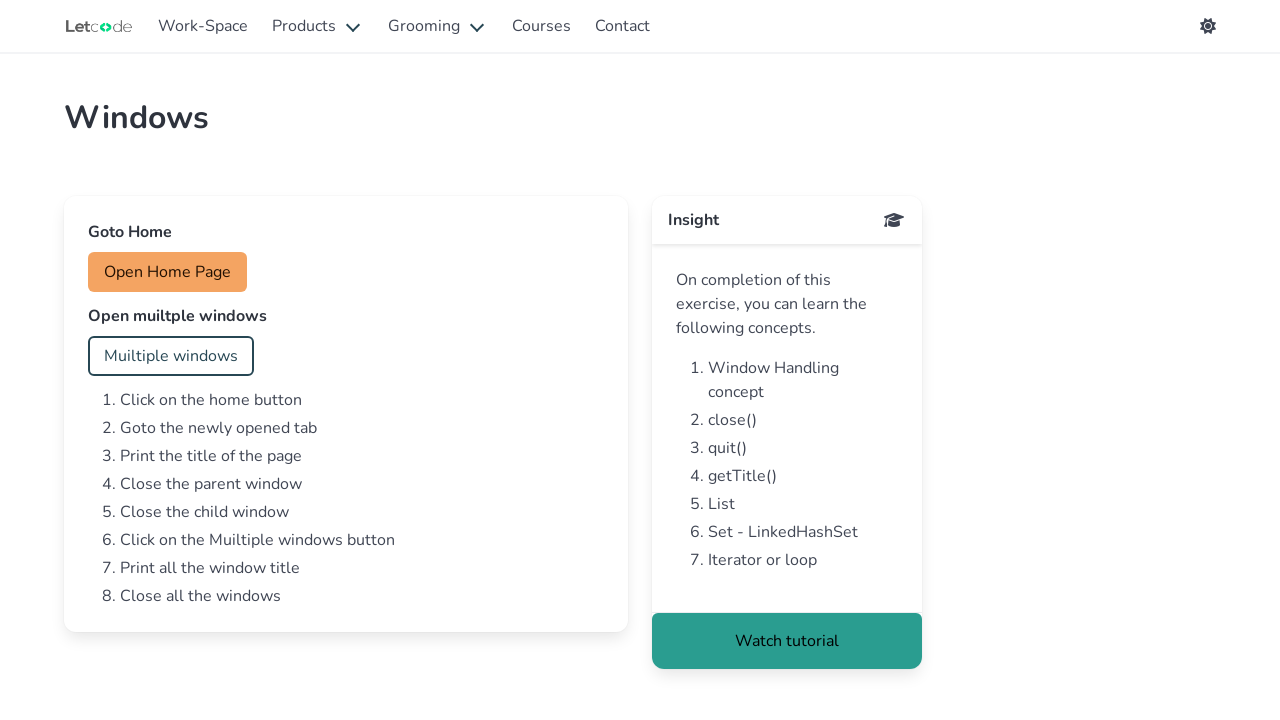

Window page loaded and ready
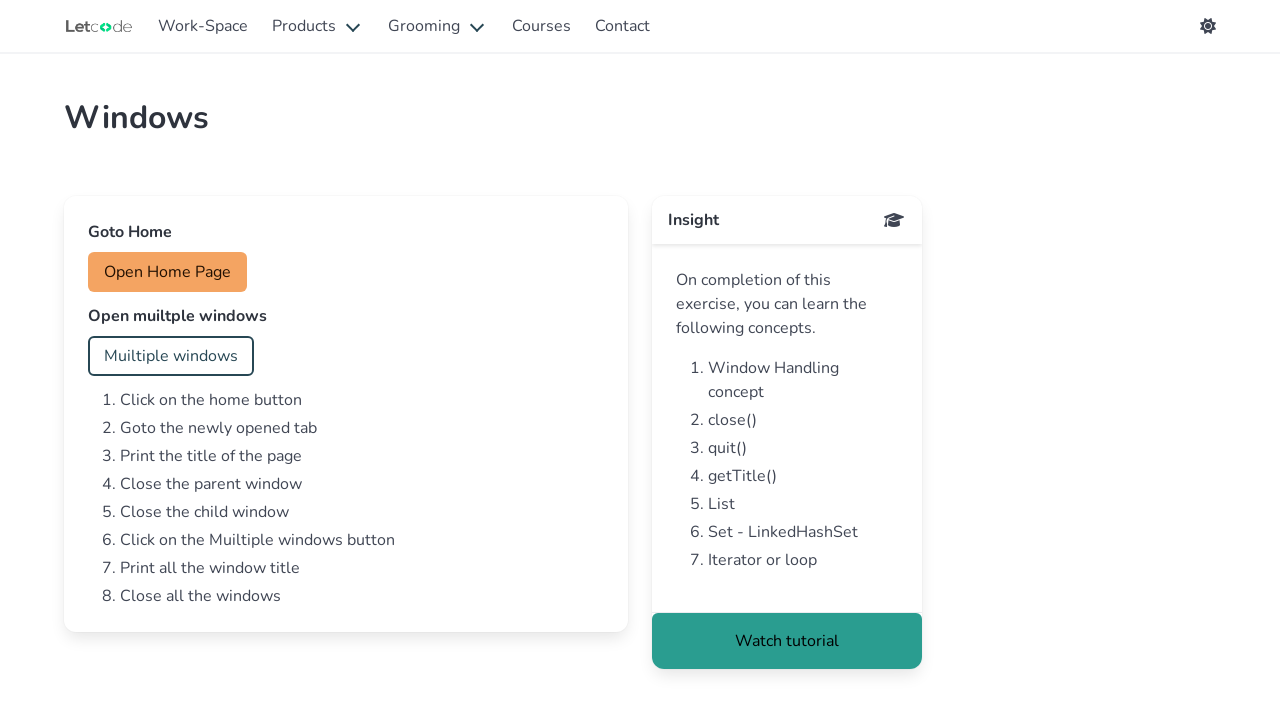

Switched to a new window/page
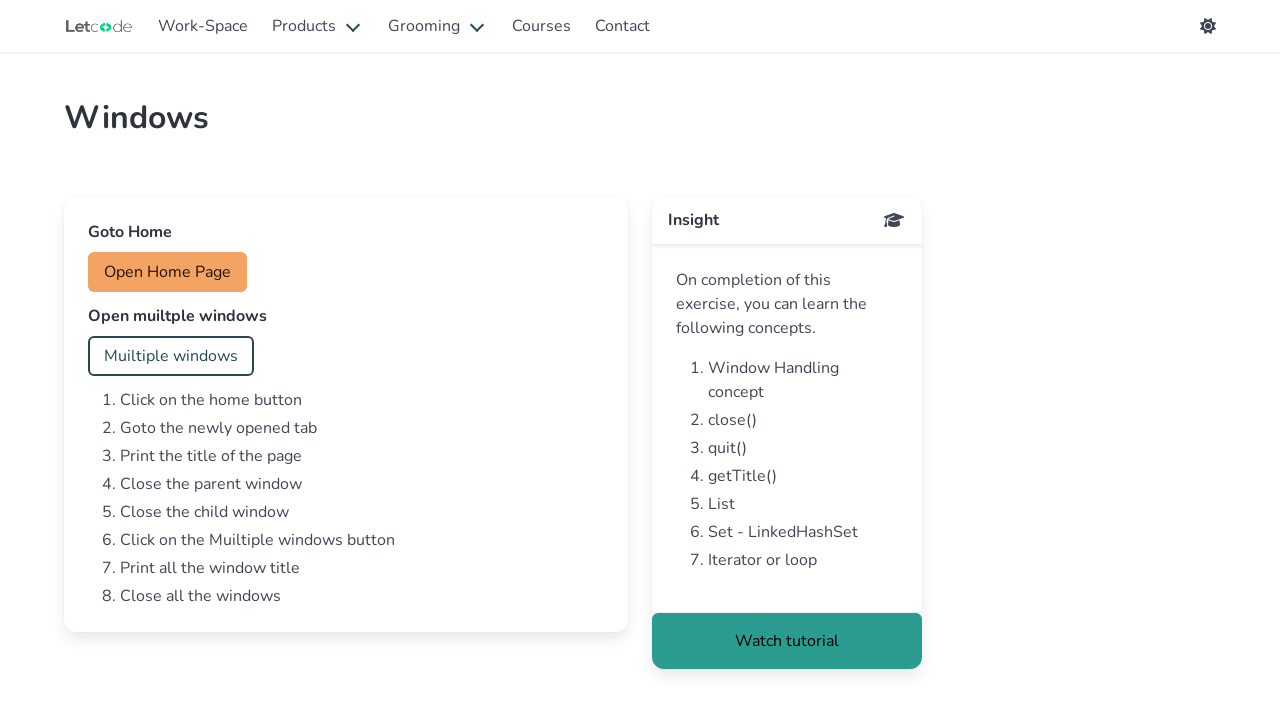

Window page loaded and ready
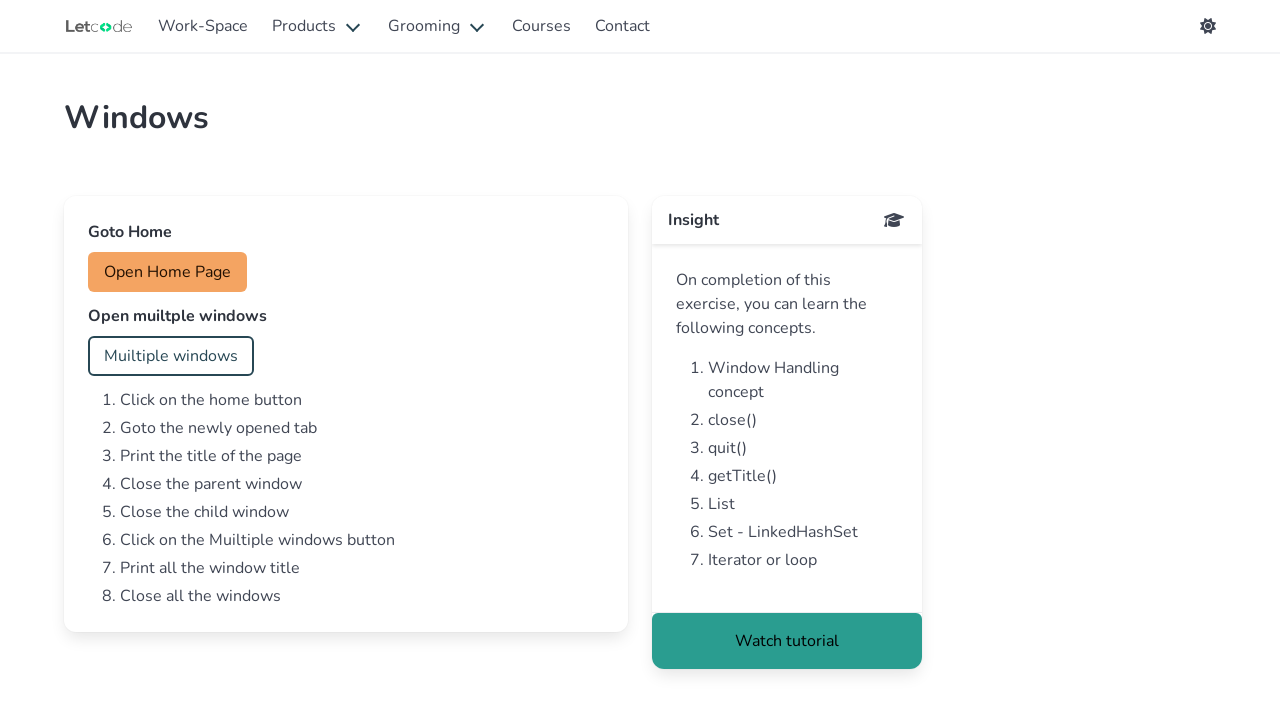

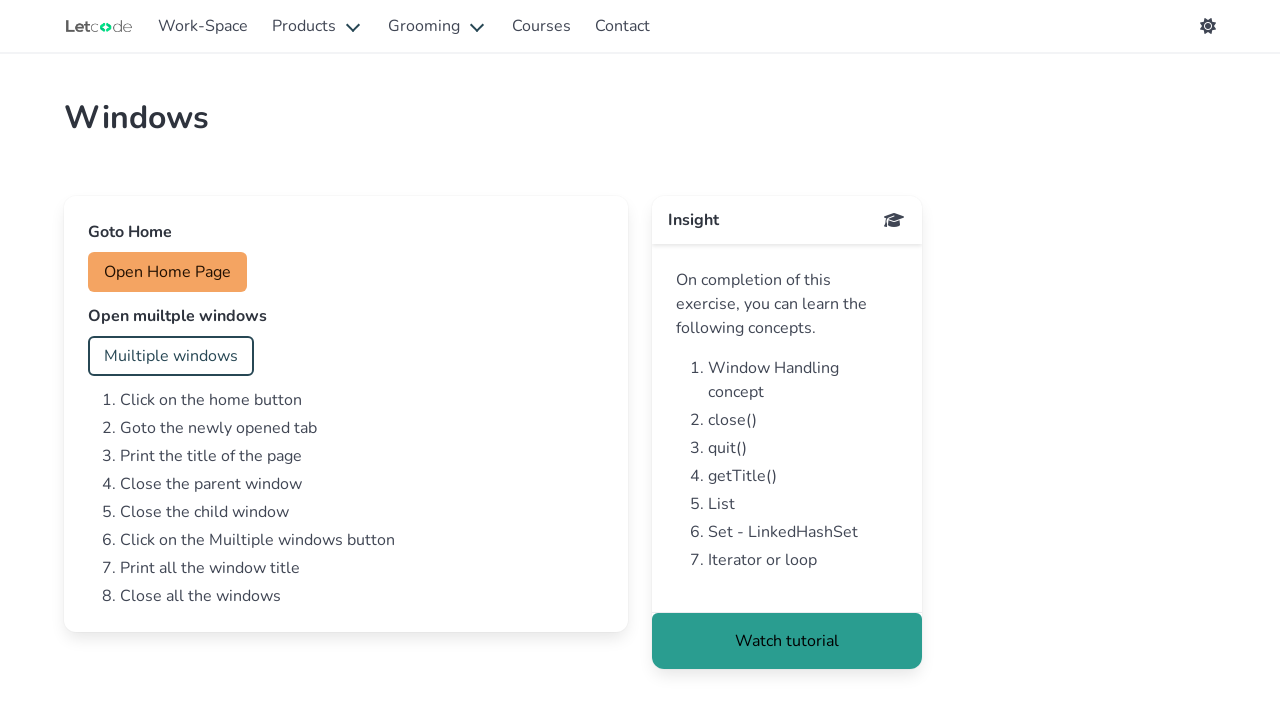